Tests that the "Visible After 5 Seconds" button becomes visible on the page after refreshing and waiting.

Starting URL: https://demoqa.com/dynamic-properties

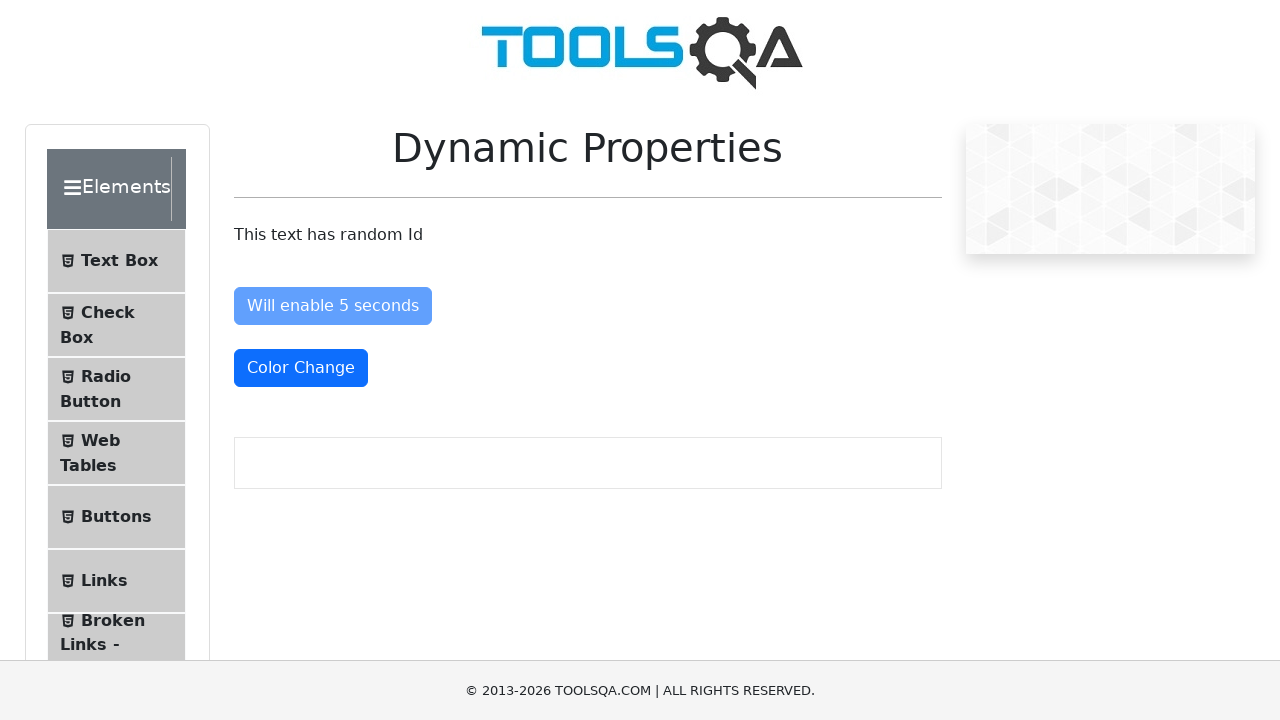

Refreshed the page to start the dynamic properties test
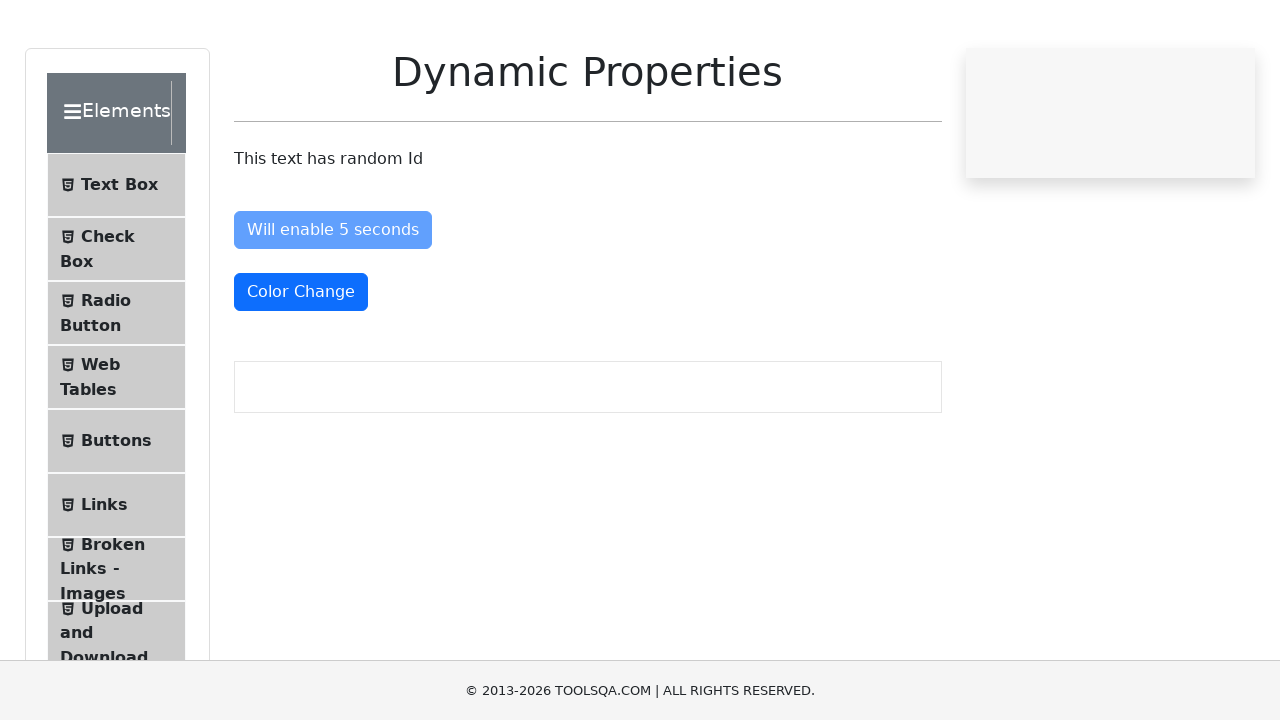

Located the 'Visible After 5 Seconds' button element
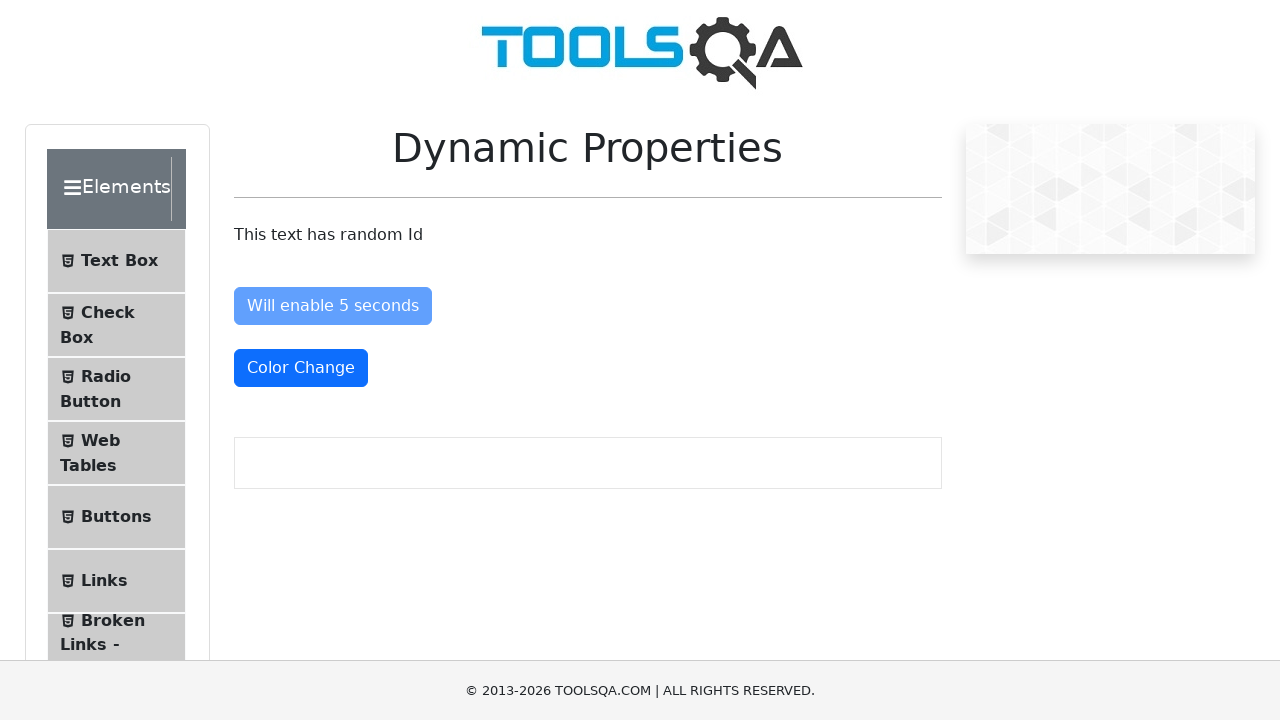

Waited for the button to become visible (5 second delay completed)
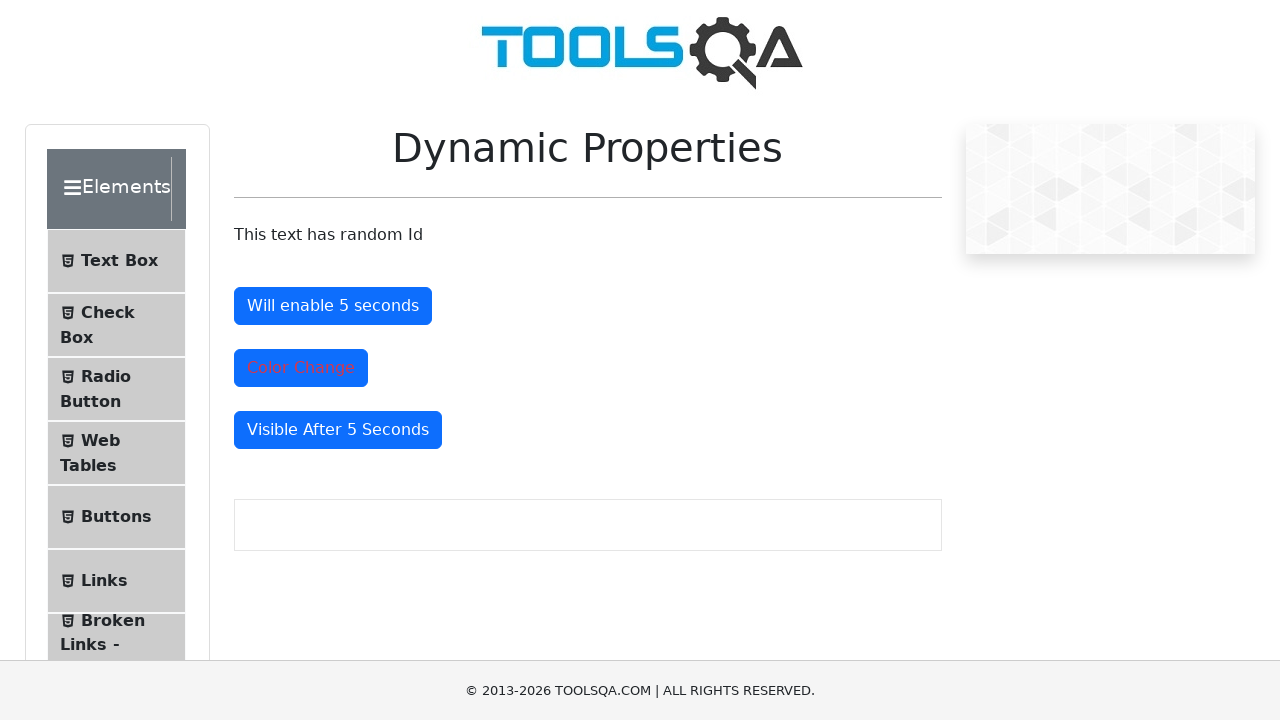

Asserted that the button is visible
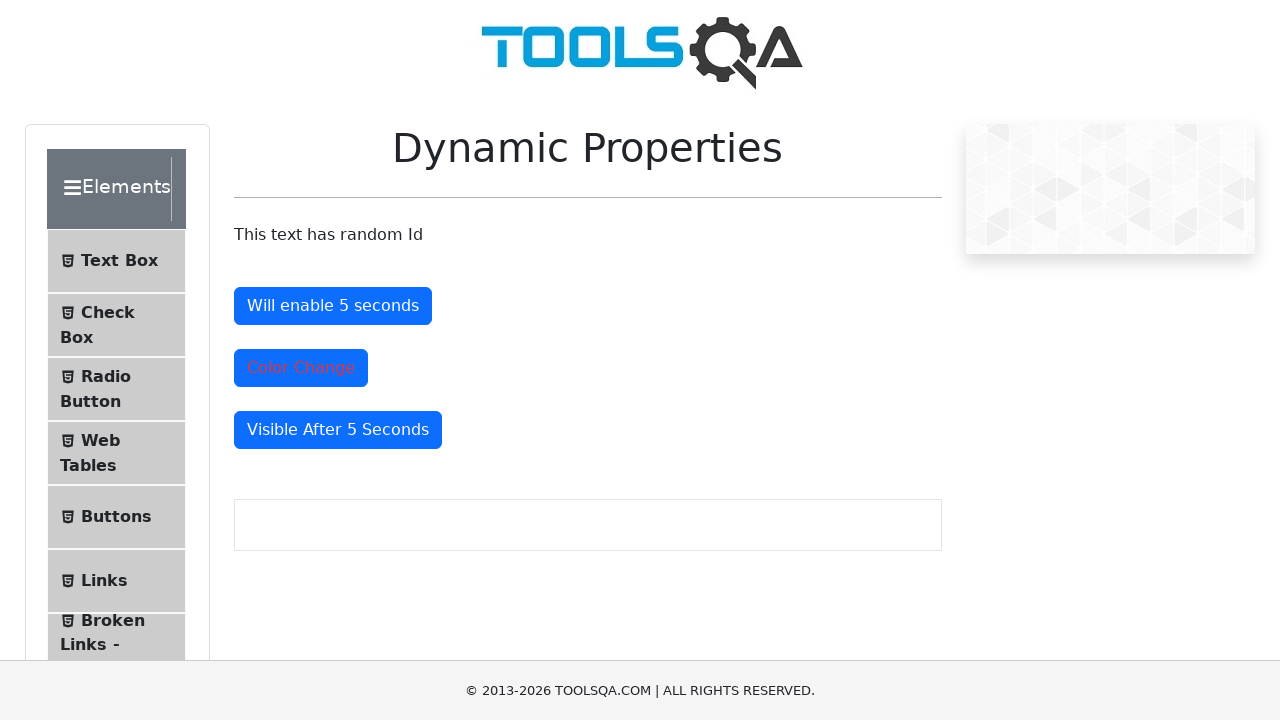

Asserted that the button is enabled
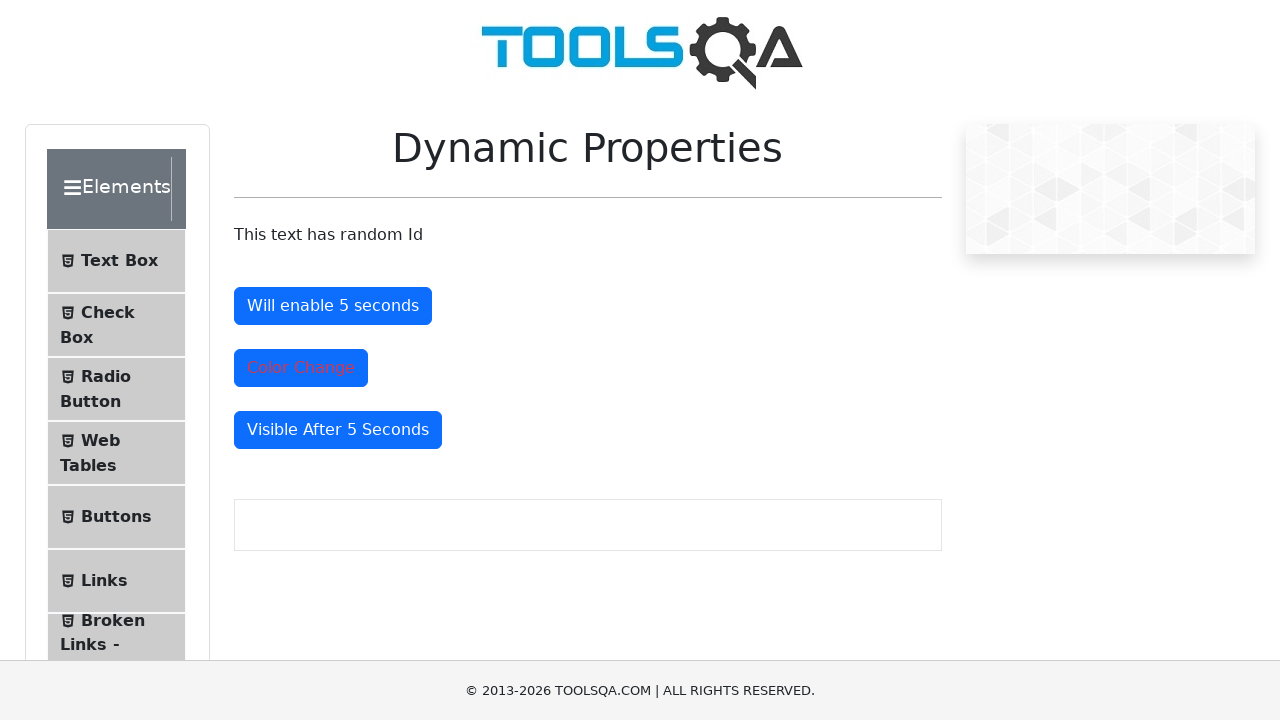

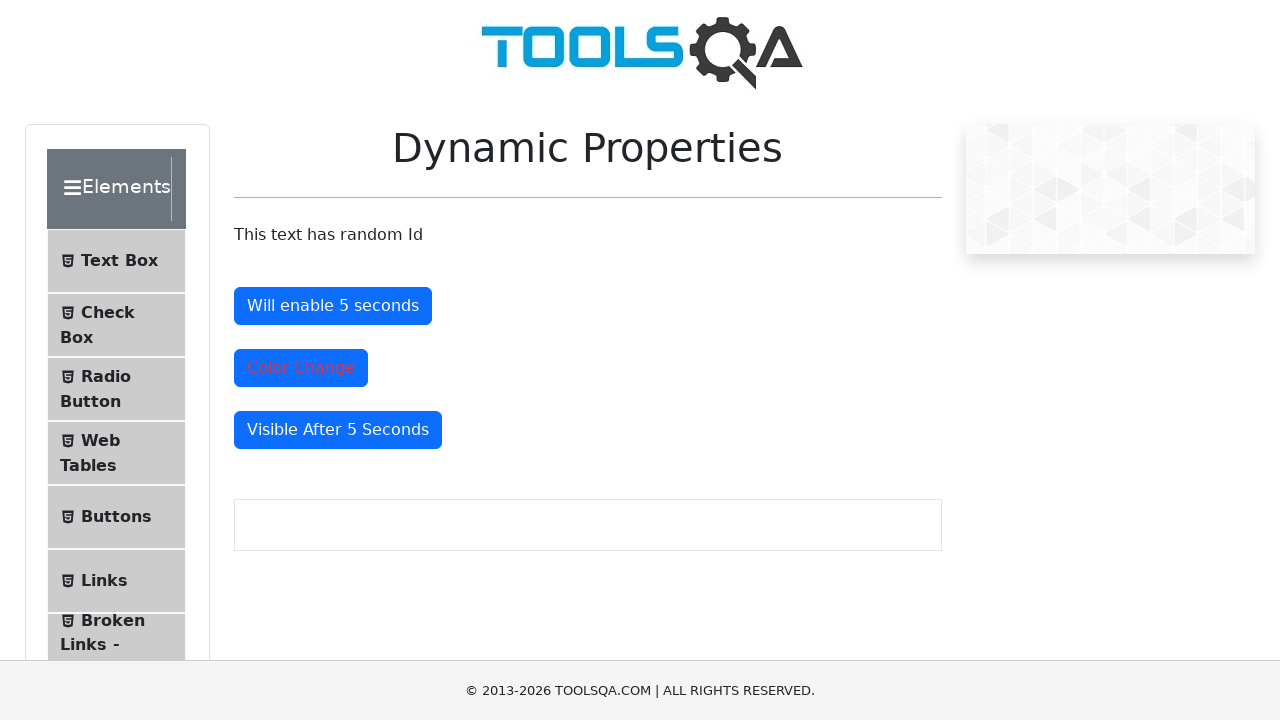